Tests navigation by clicking a dynamically calculated link (based on pi^e*10000), then fills out a form with first name, last name, city, and country fields before submitting.

Starting URL: http://suninjuly.github.io/find_link_text

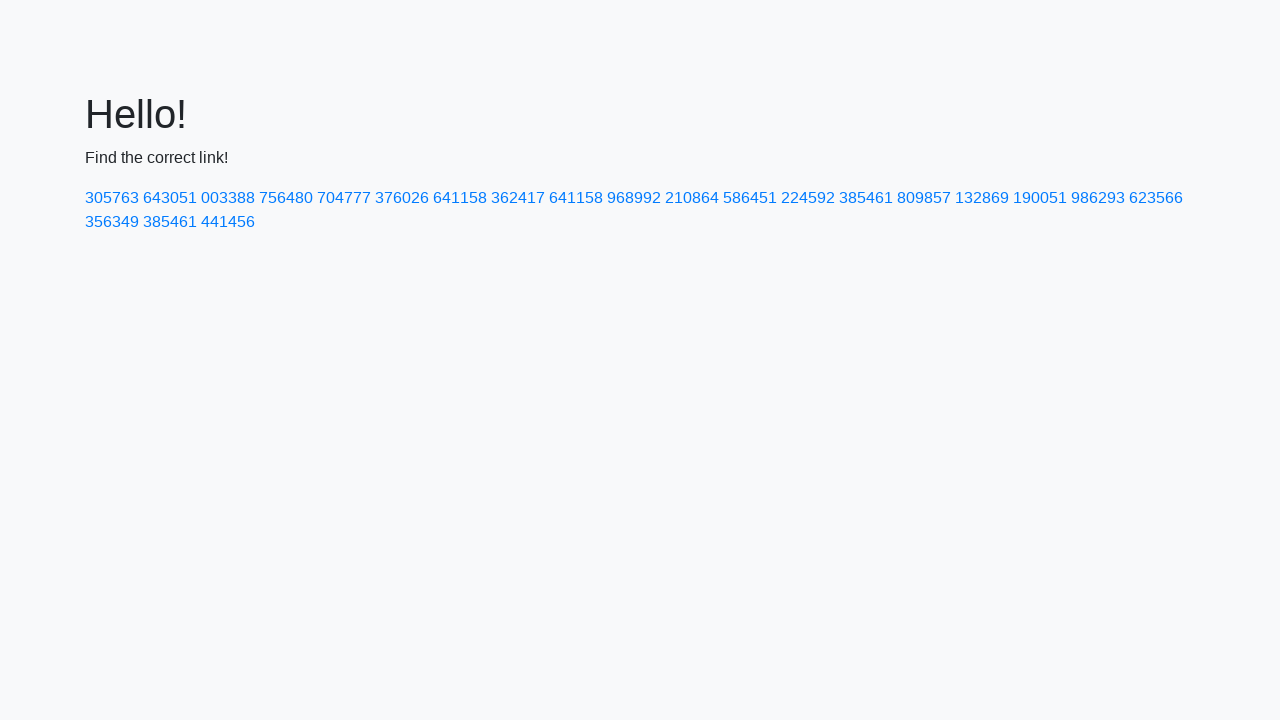

Clicked dynamically calculated link with text '224592' (pi^e * 10000) at (808, 198) on text=224592
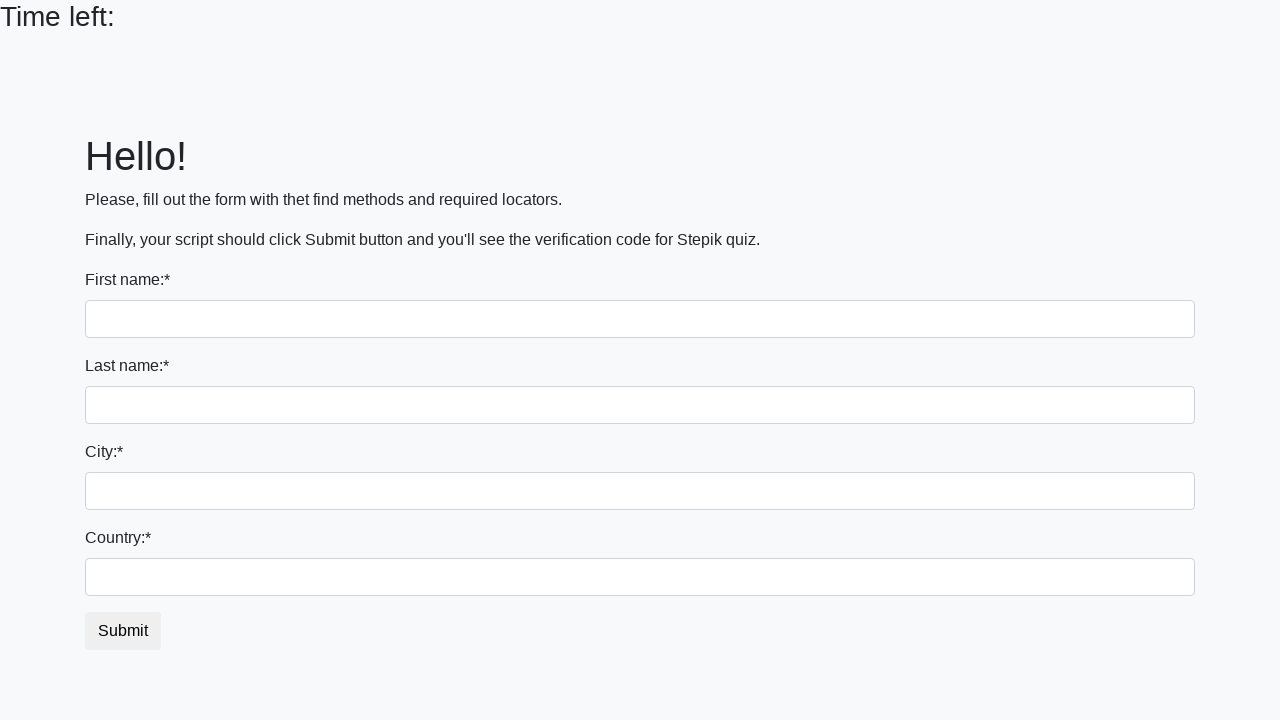

Filled first name field with 'Ivan' on input
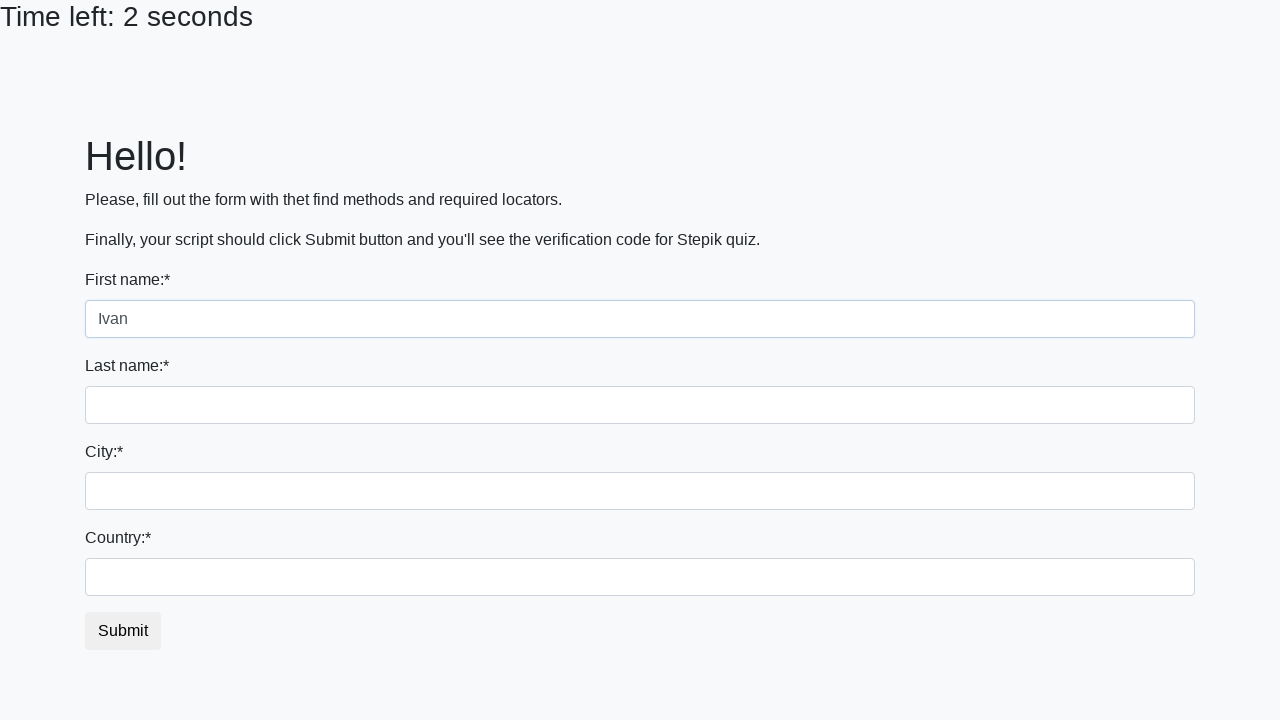

Filled last name field with 'Petrov' on input[name='last_name']
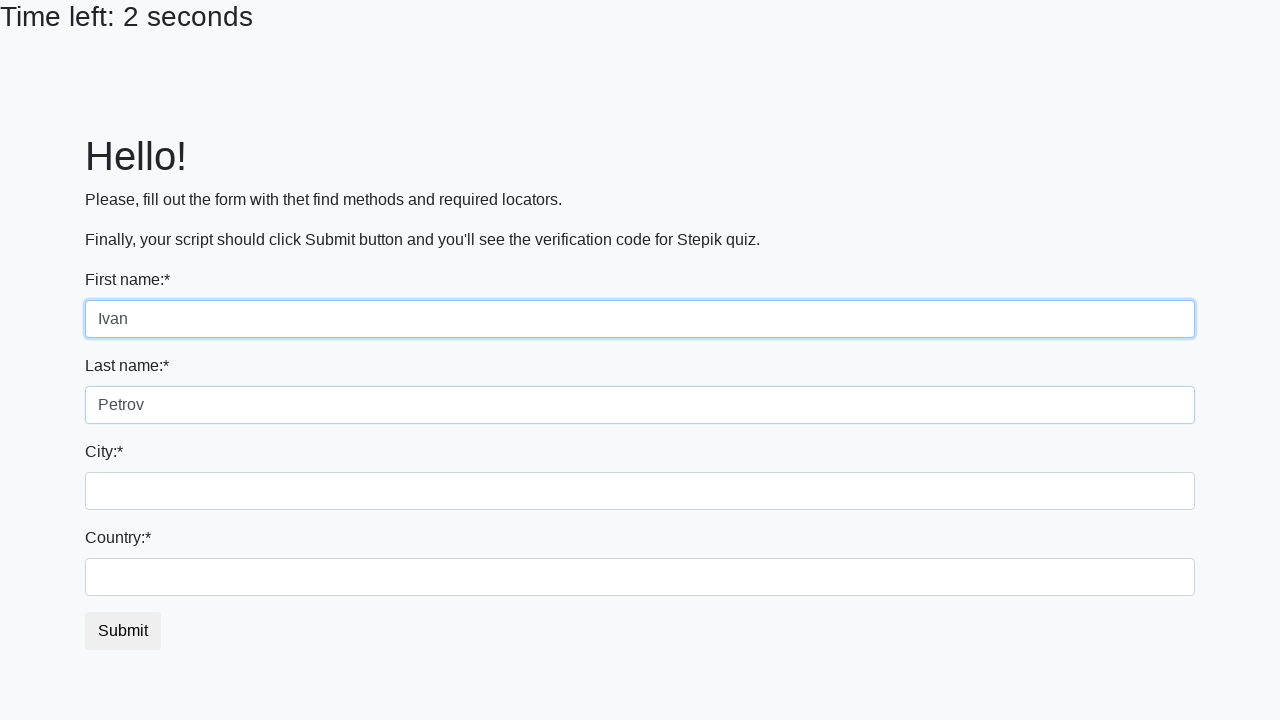

Filled city field with 'Smolensk' on .form-control.city
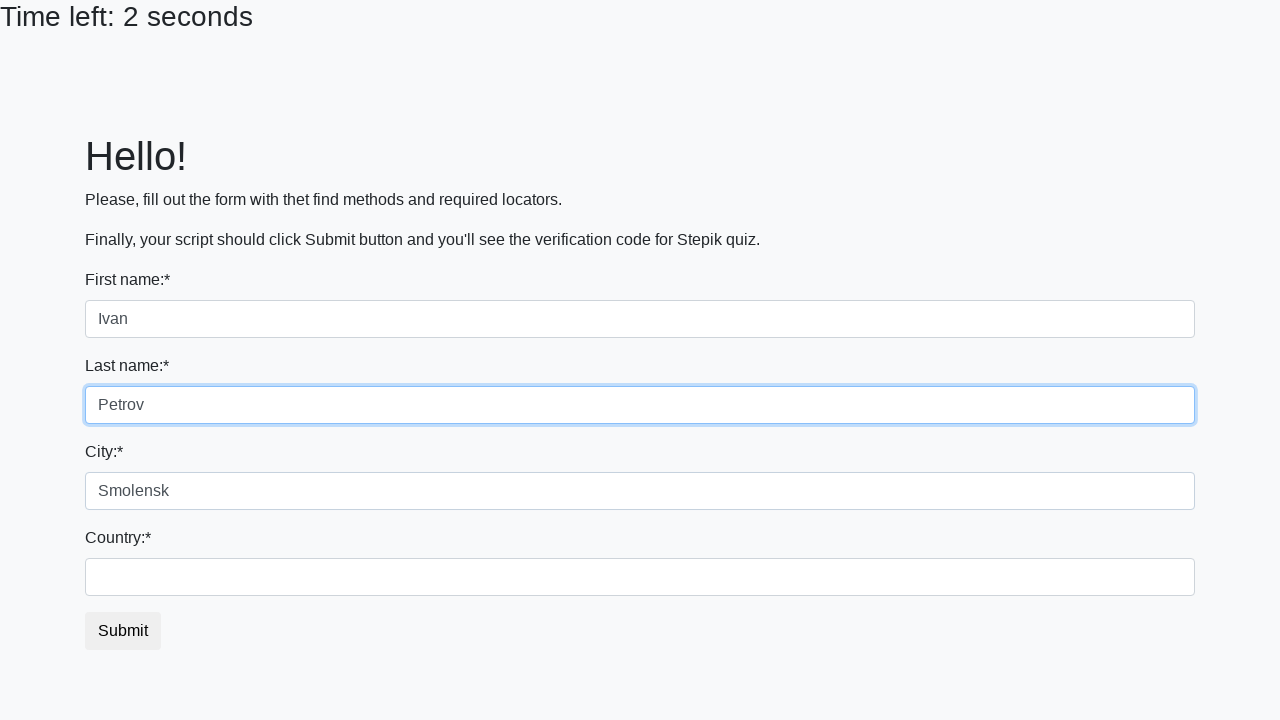

Filled country field with 'Russia' on #country
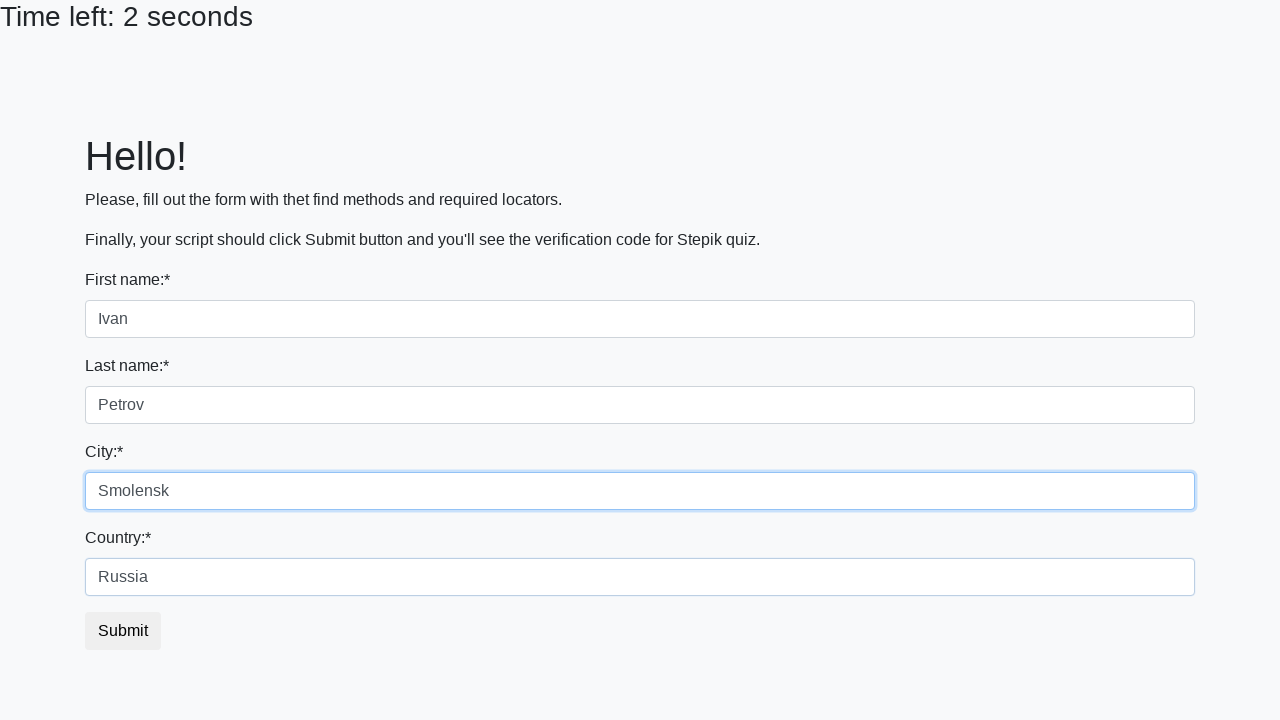

Clicked submit button to complete form submission at (123, 631) on button.btn
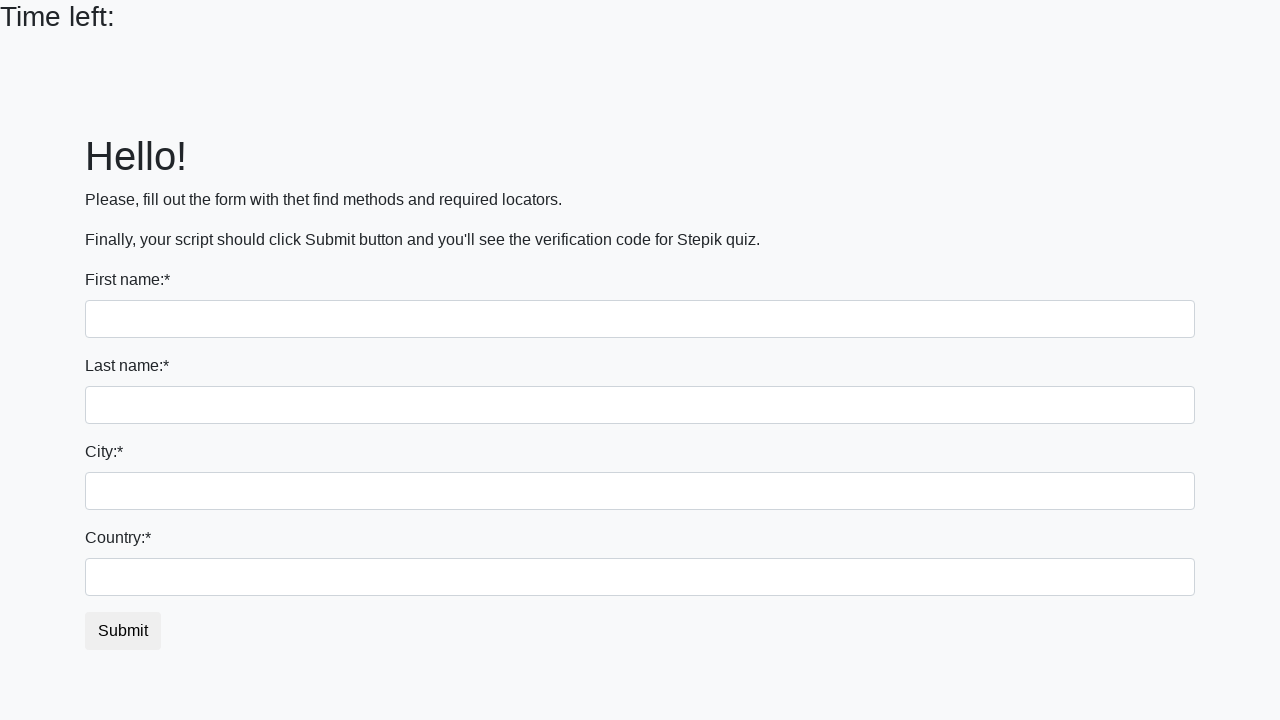

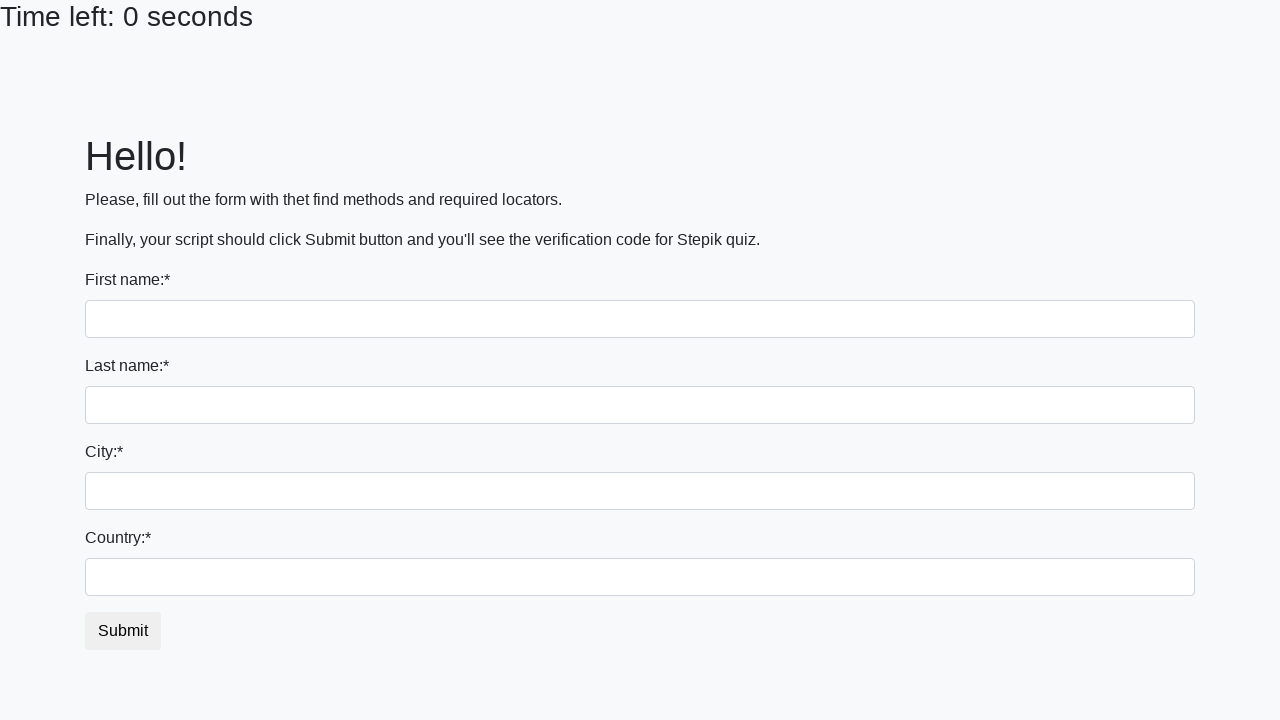